Tests the Discord message style editor by clearing embeds, filling username, avatar URL, and message text fields

Starting URL: https://message.style/app/editor

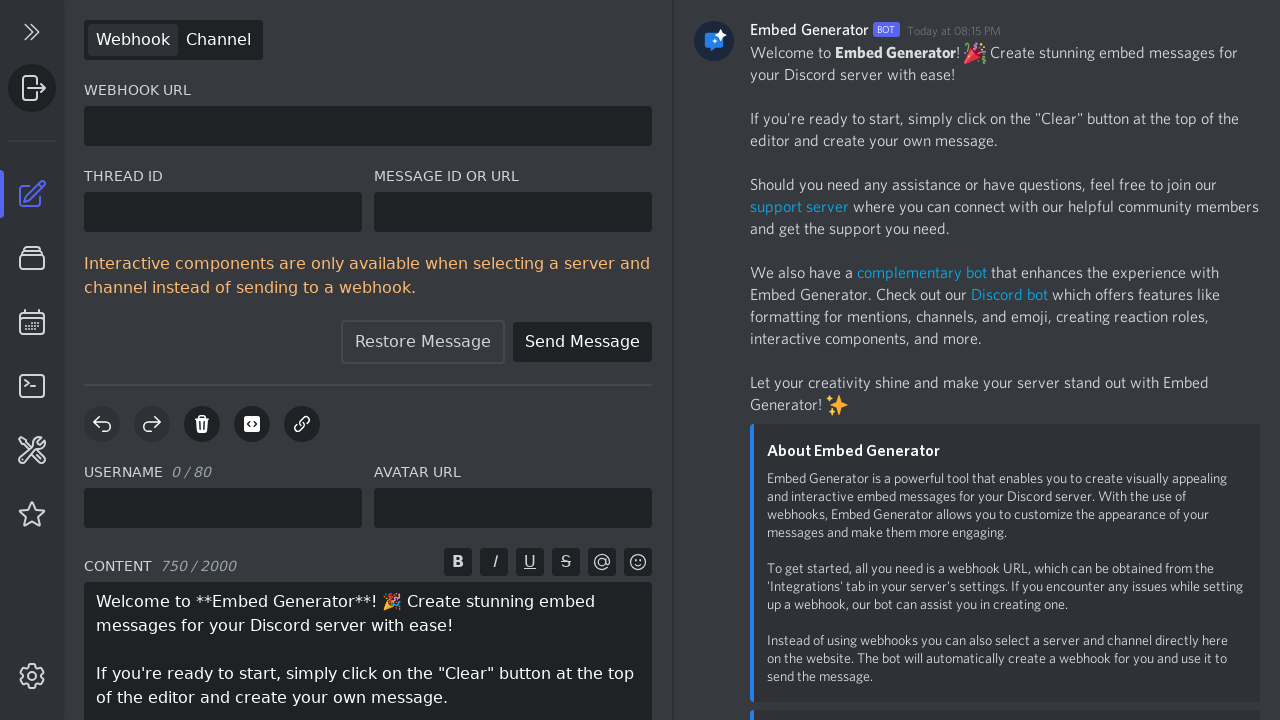

Waited for page to load with networkidle state
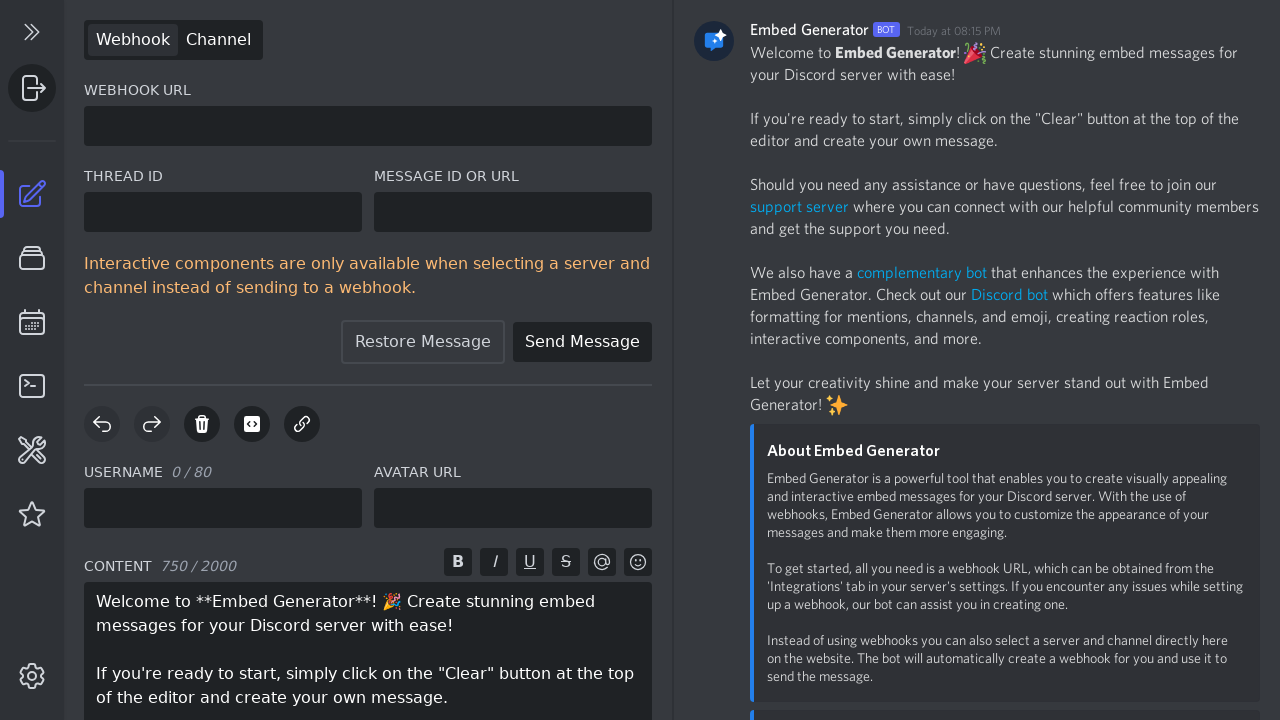

Clicked the Clear Embeds button at (282, 570) on button:has-text('Clear Embeds')
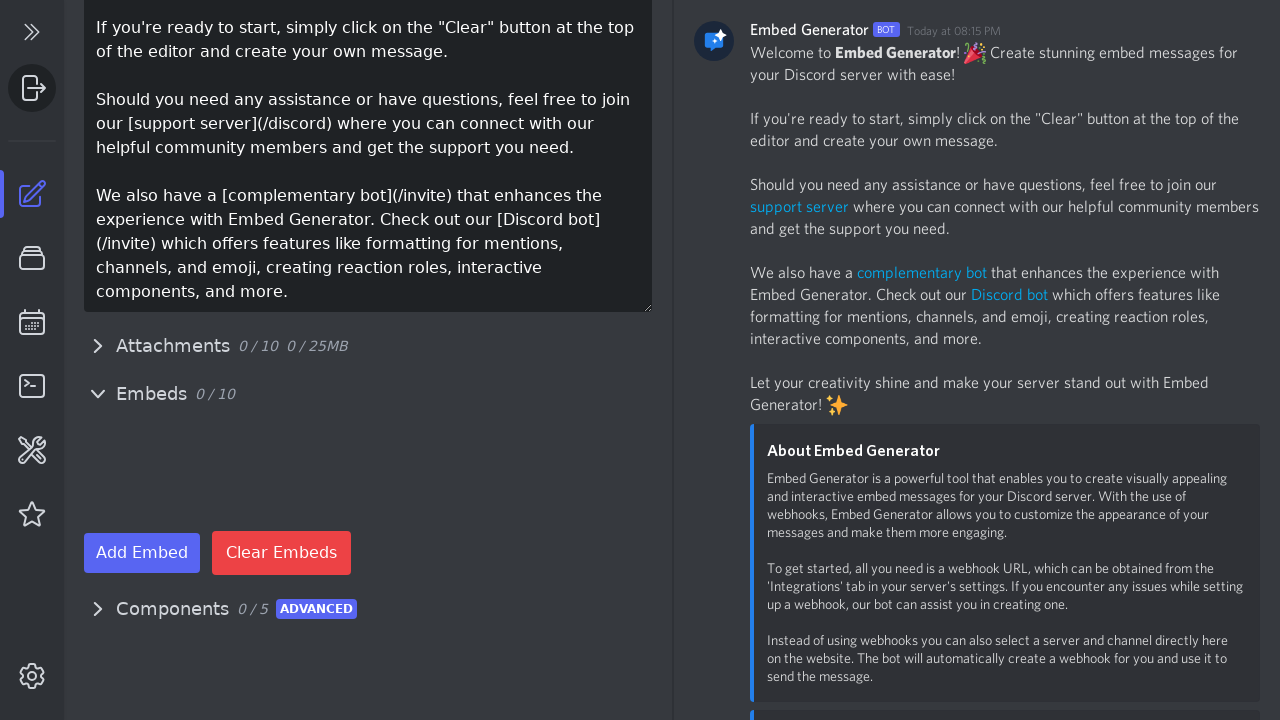

Waited 1 second for UI to update after clearing embeds
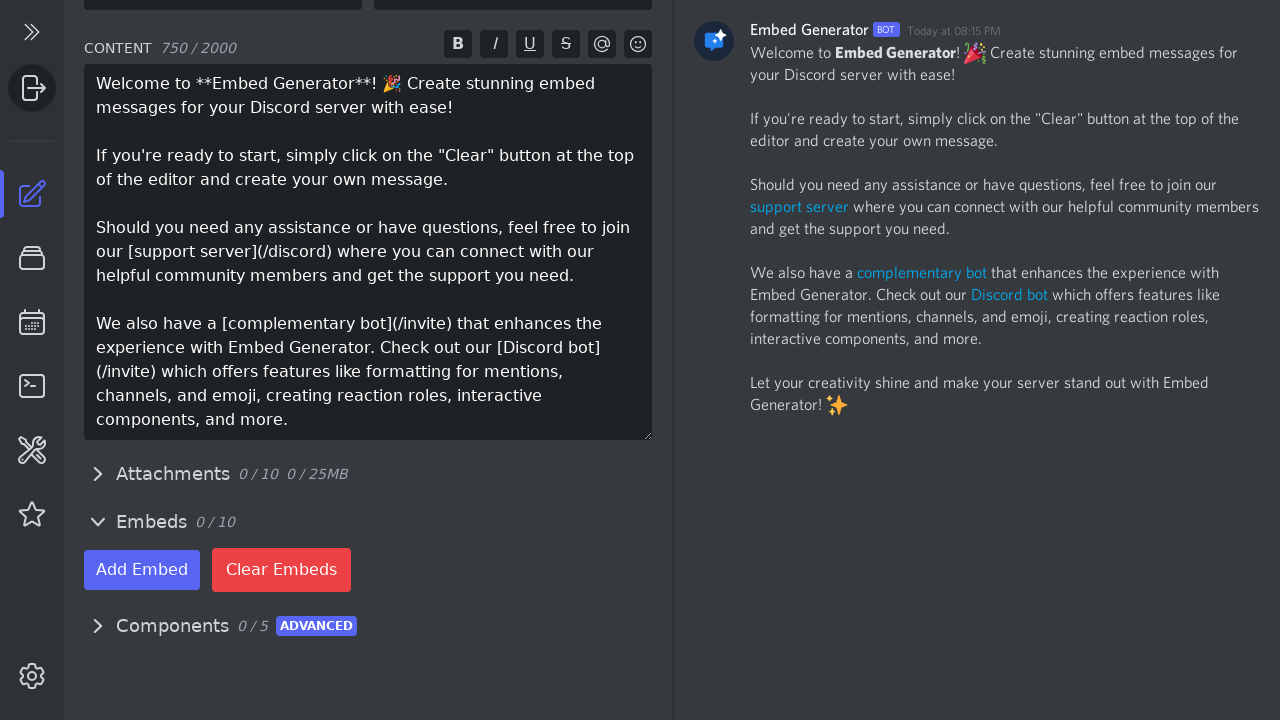

Filled username field with 'botsito' on input >> nth=3
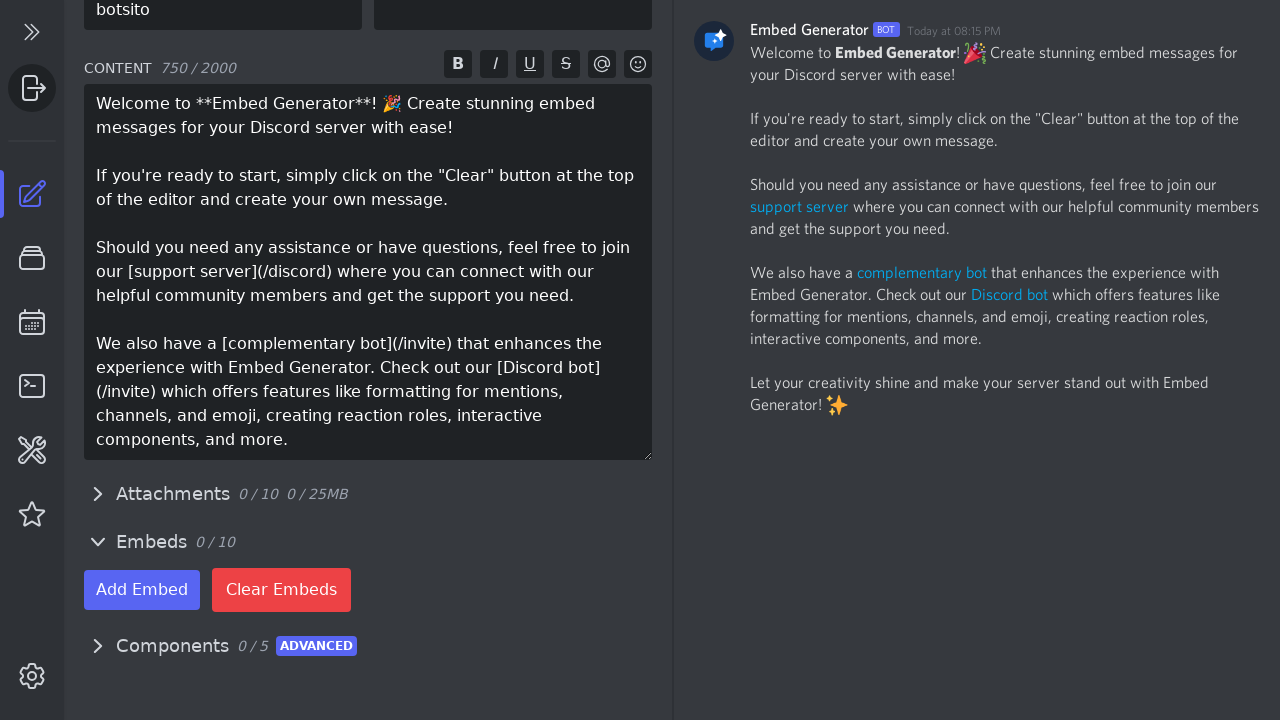

Filled avatar URL field with image URL on input >> nth=4
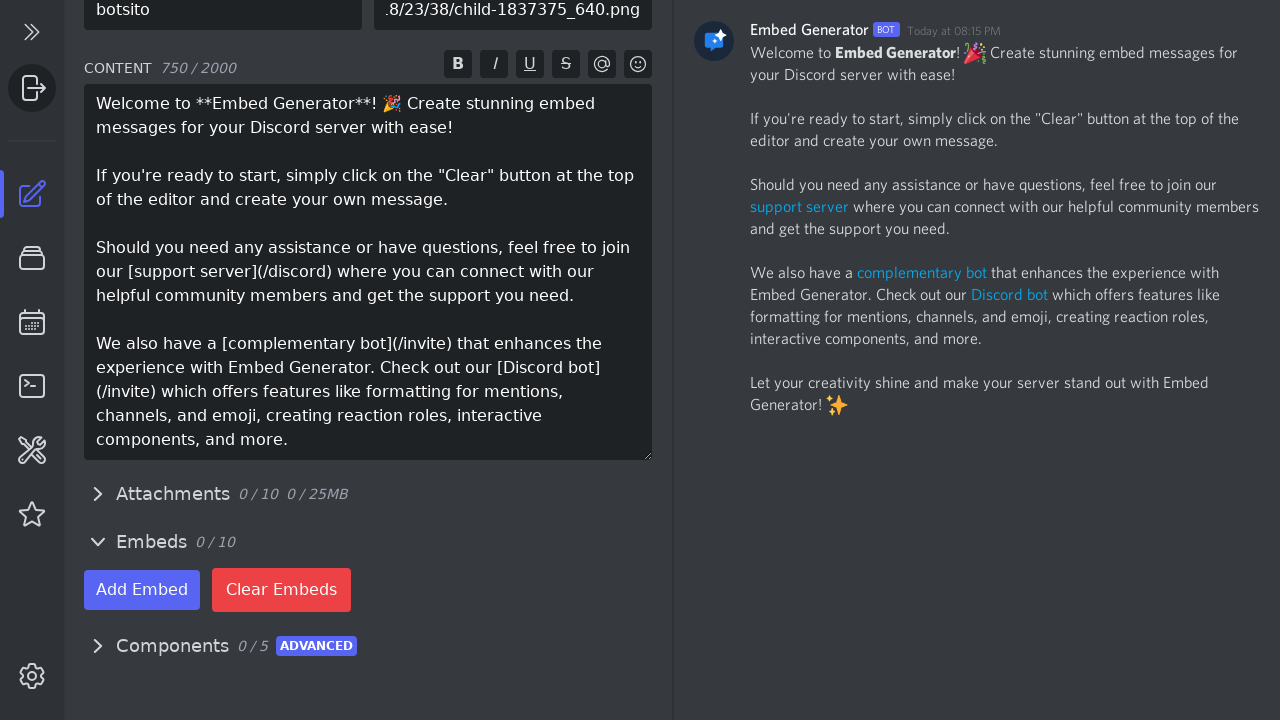

Filled message textarea with test message on textarea
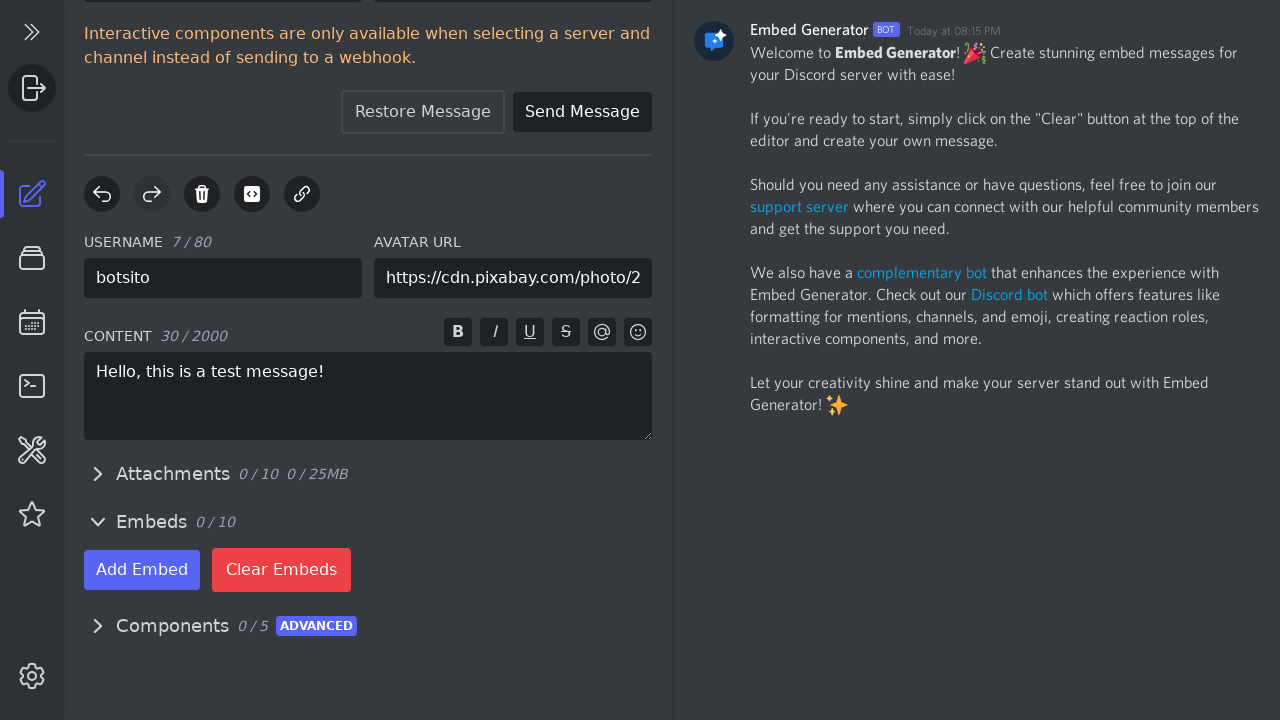

Discord message preview element loaded
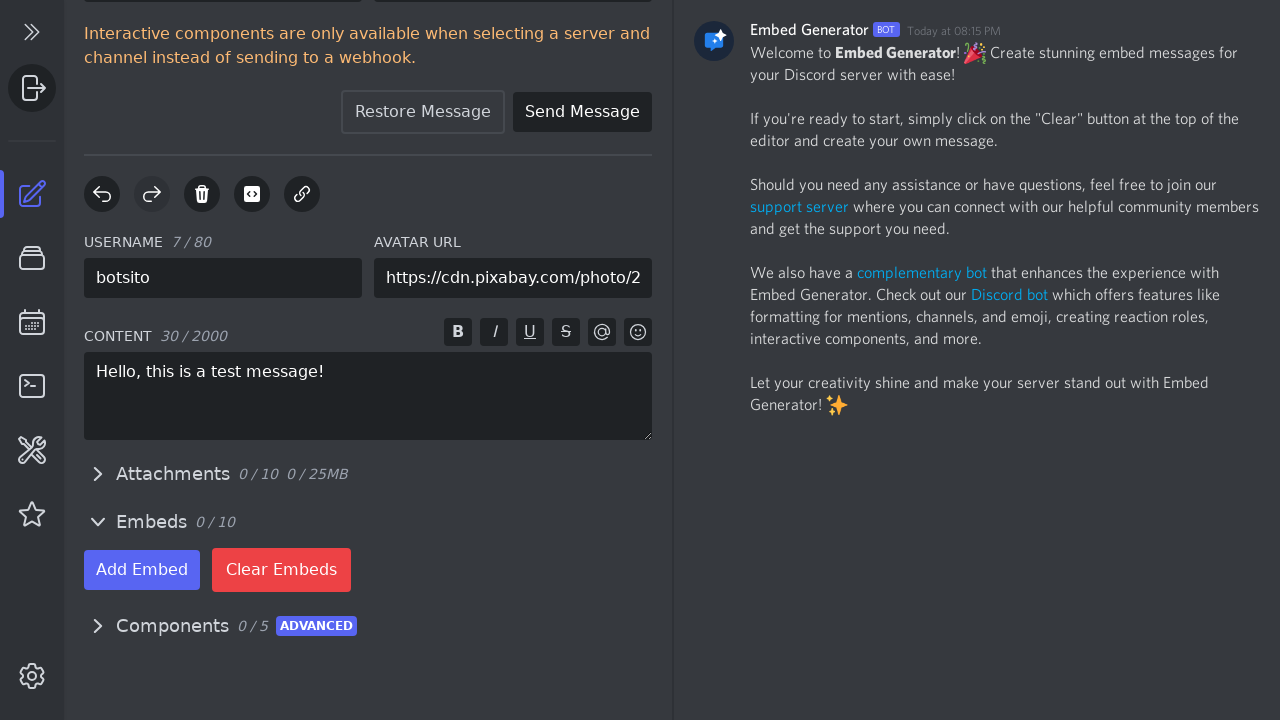

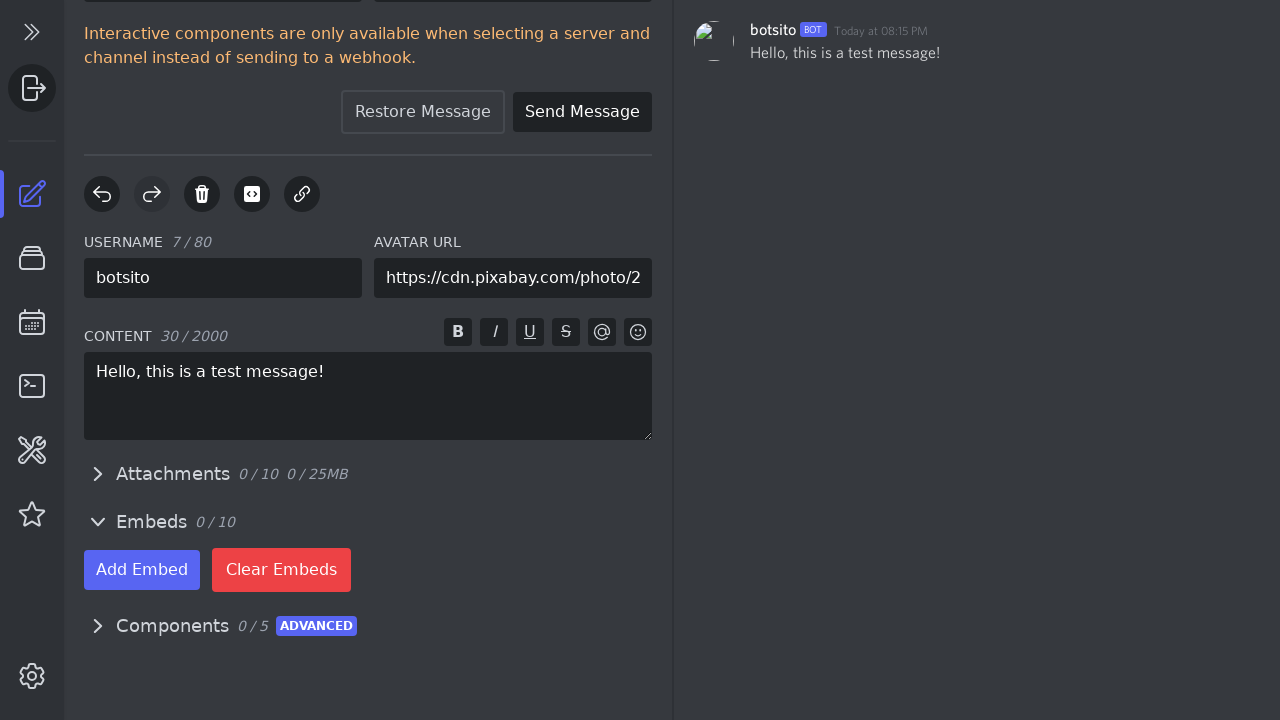